Tests JavaScript prompt alert functionality by clicking the JS Prompt button, entering text into the alert dialog, accepting it, and verifying the result message is displayed correctly.

Starting URL: https://the-internet.herokuapp.com/javascript_alerts

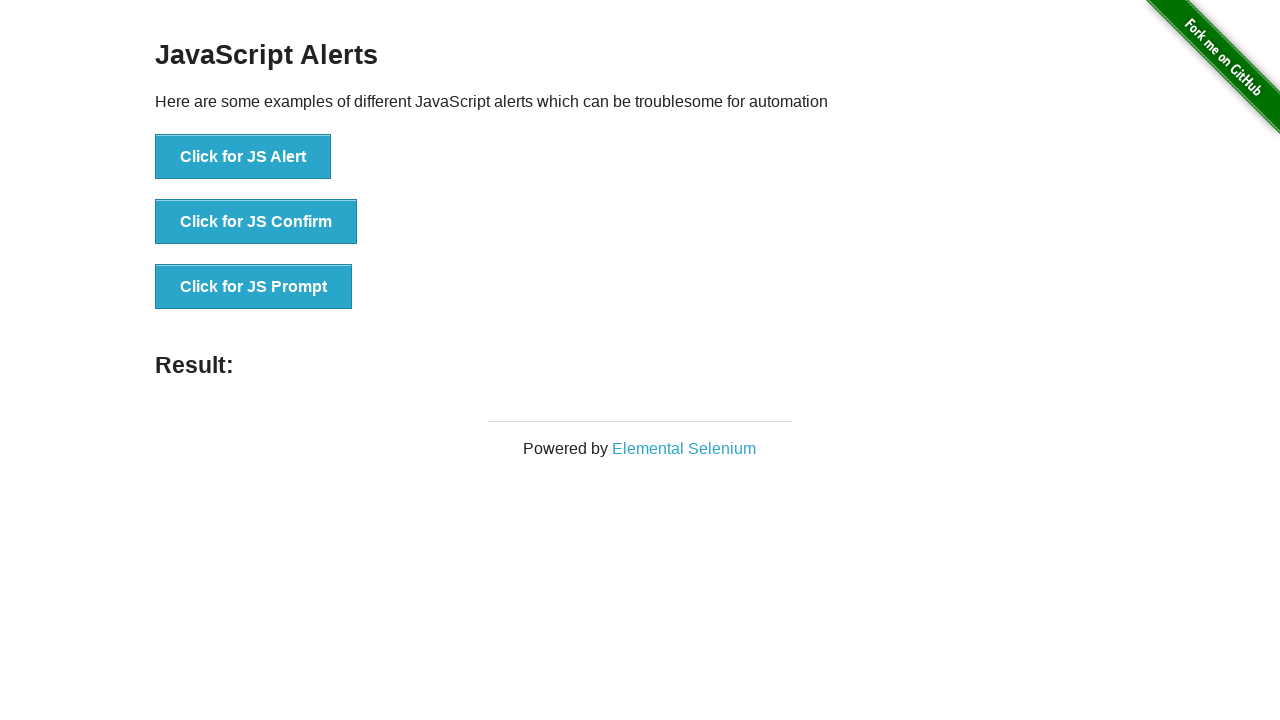

Clicked JS Prompt button at (254, 287) on xpath=//*[@id='content']/div/ul/li[3]/button
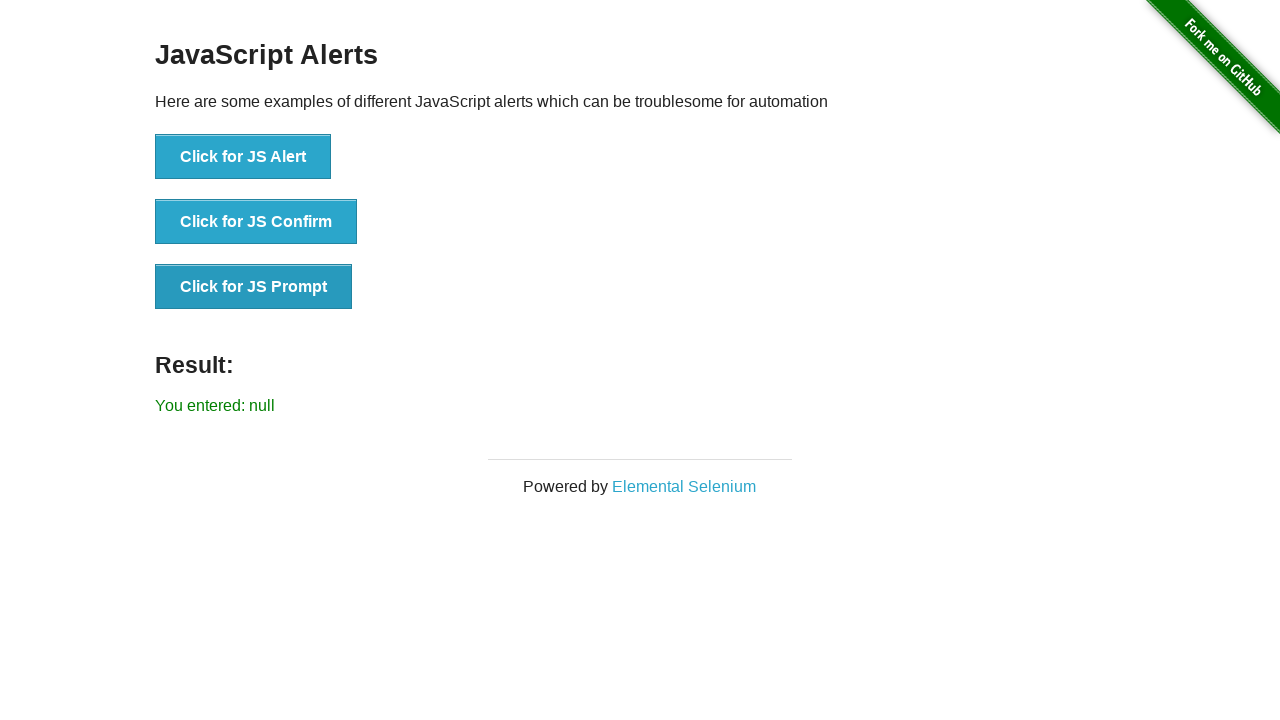

Set up dialog handler to accept prompt with text 'Ex-Test'
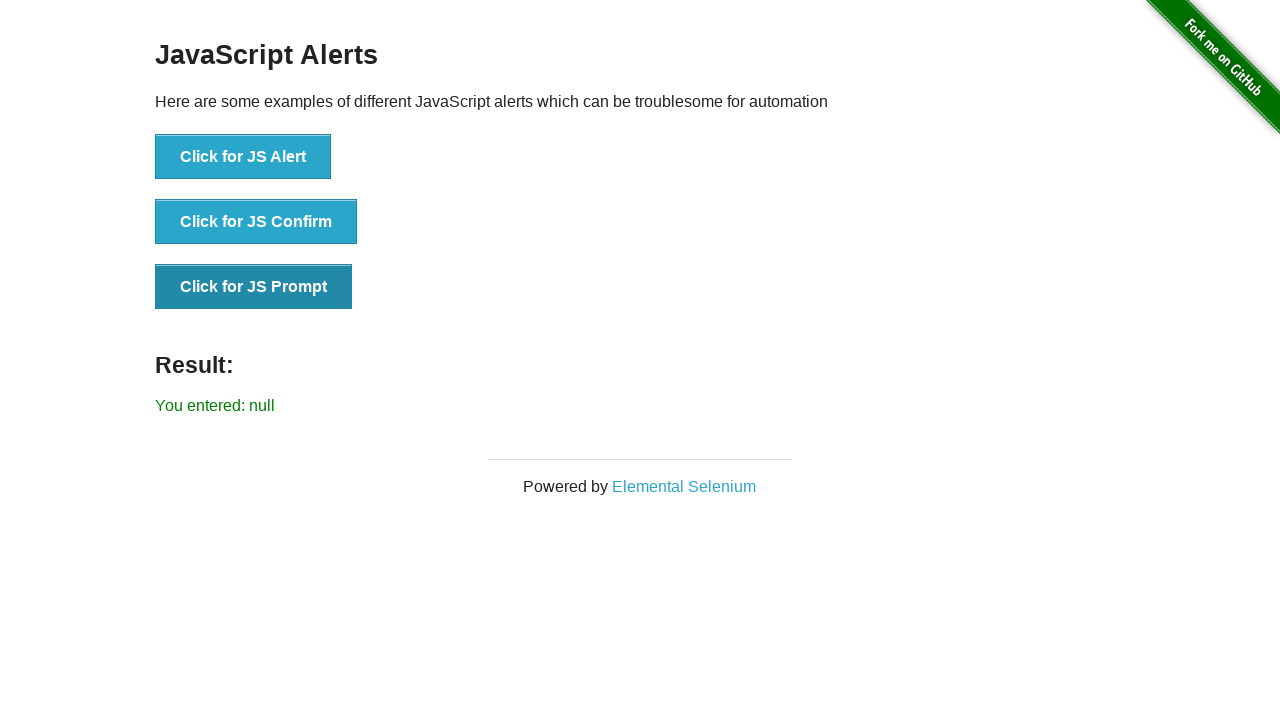

Clicked JS Prompt button to trigger dialog at (254, 287) on button[onclick='jsPrompt()']
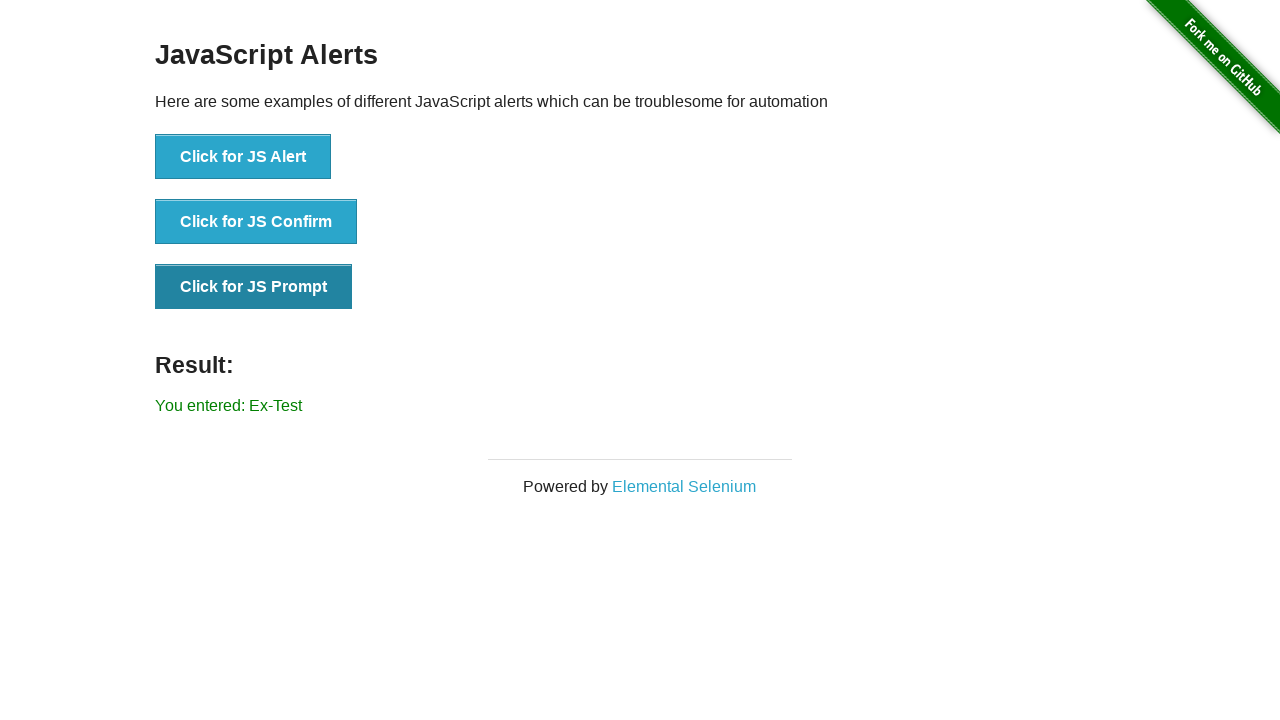

Result message element loaded
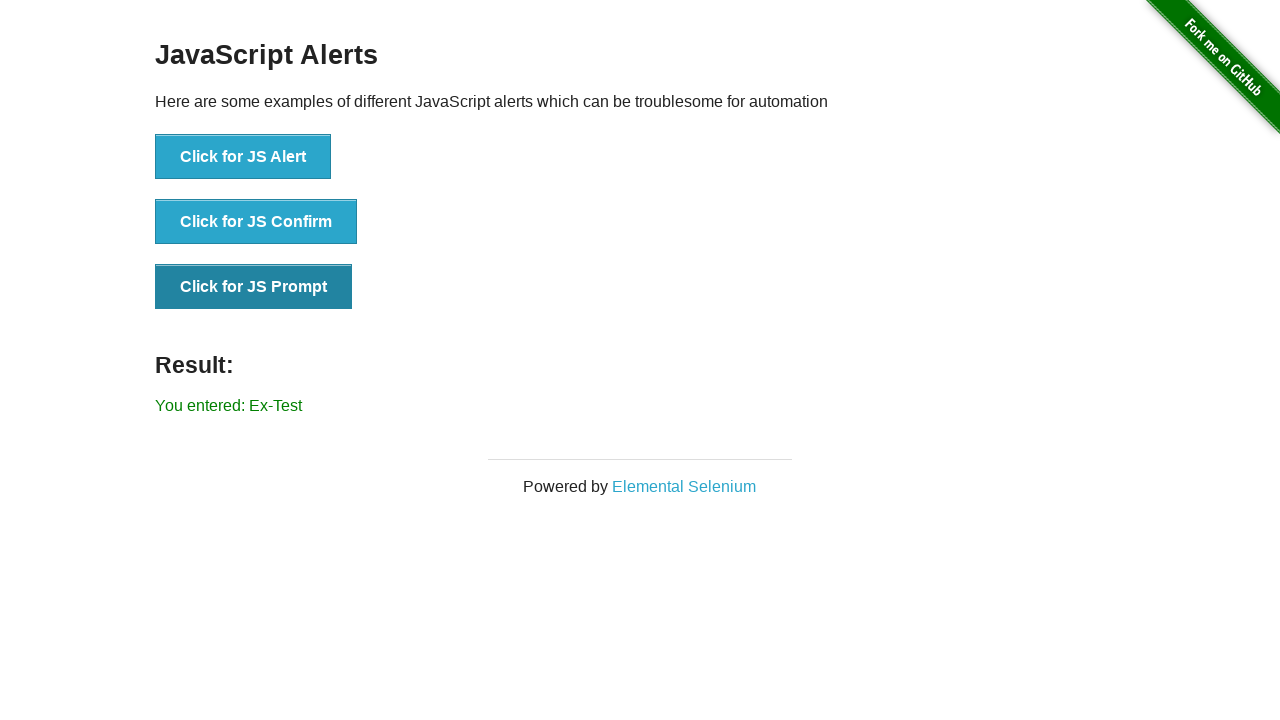

Retrieved result text: 'You entered: Ex-Test'
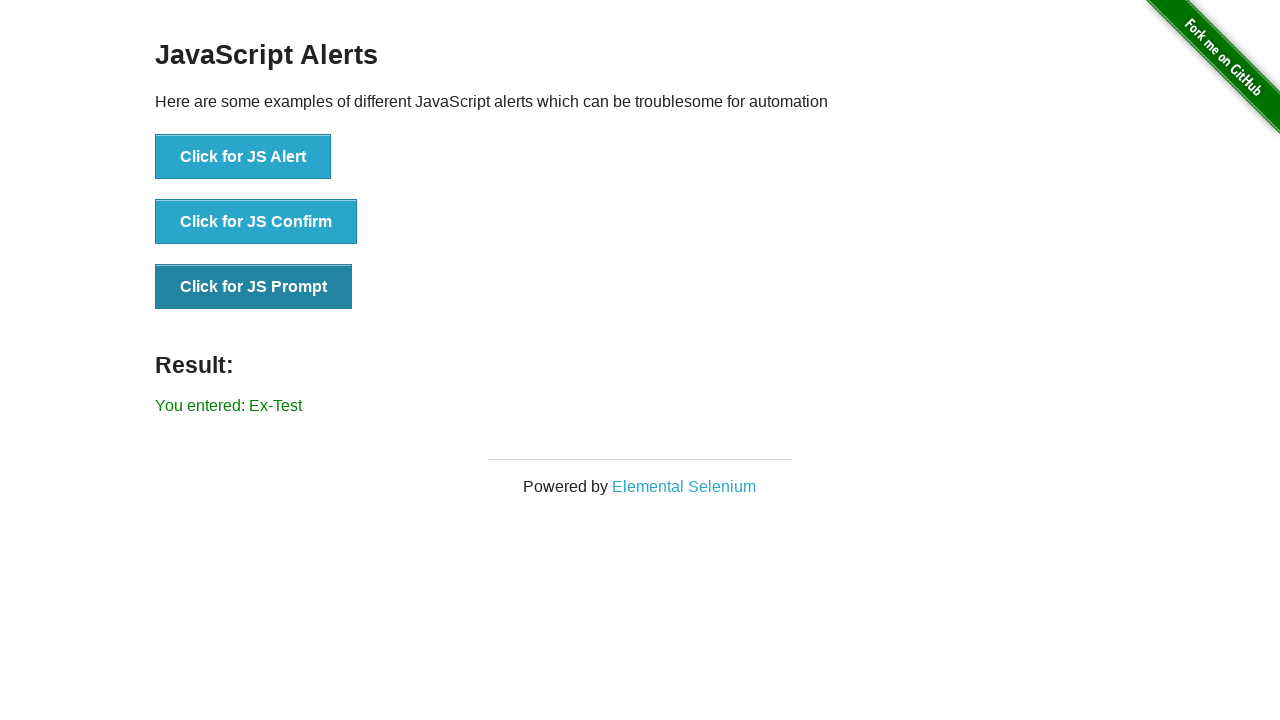

Verified result message matches expected value 'You entered: Ex-Test'
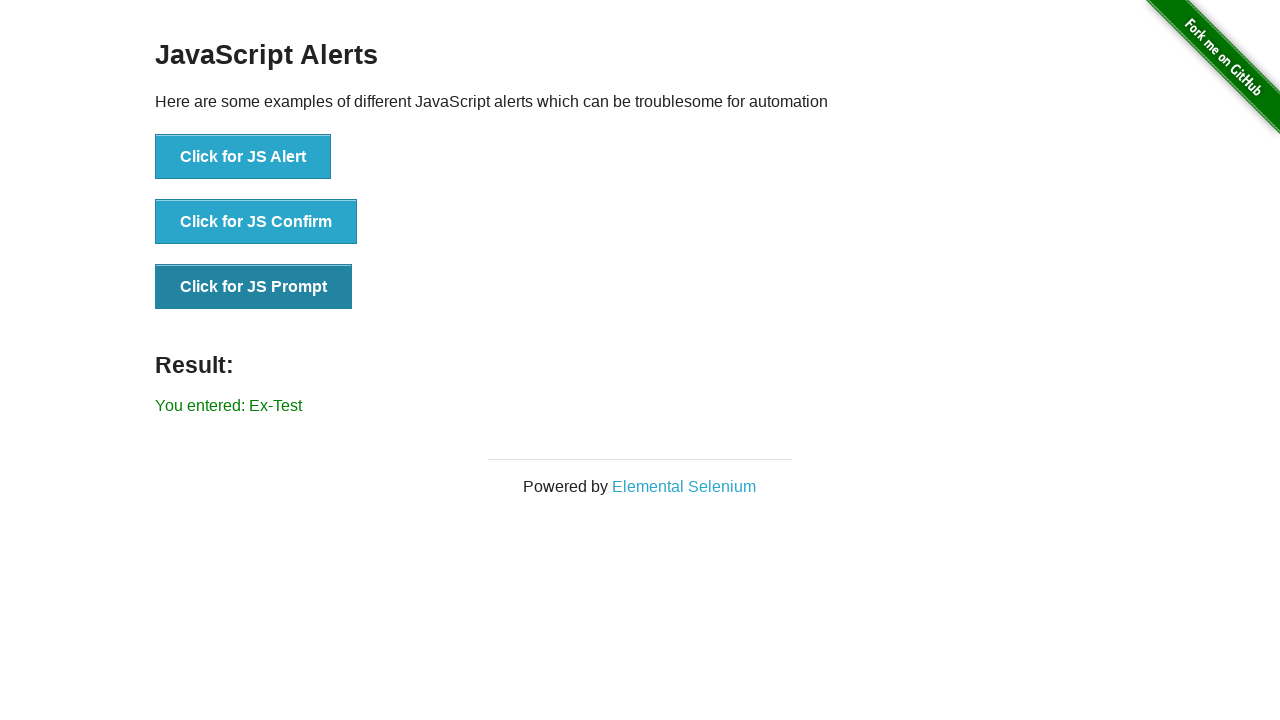

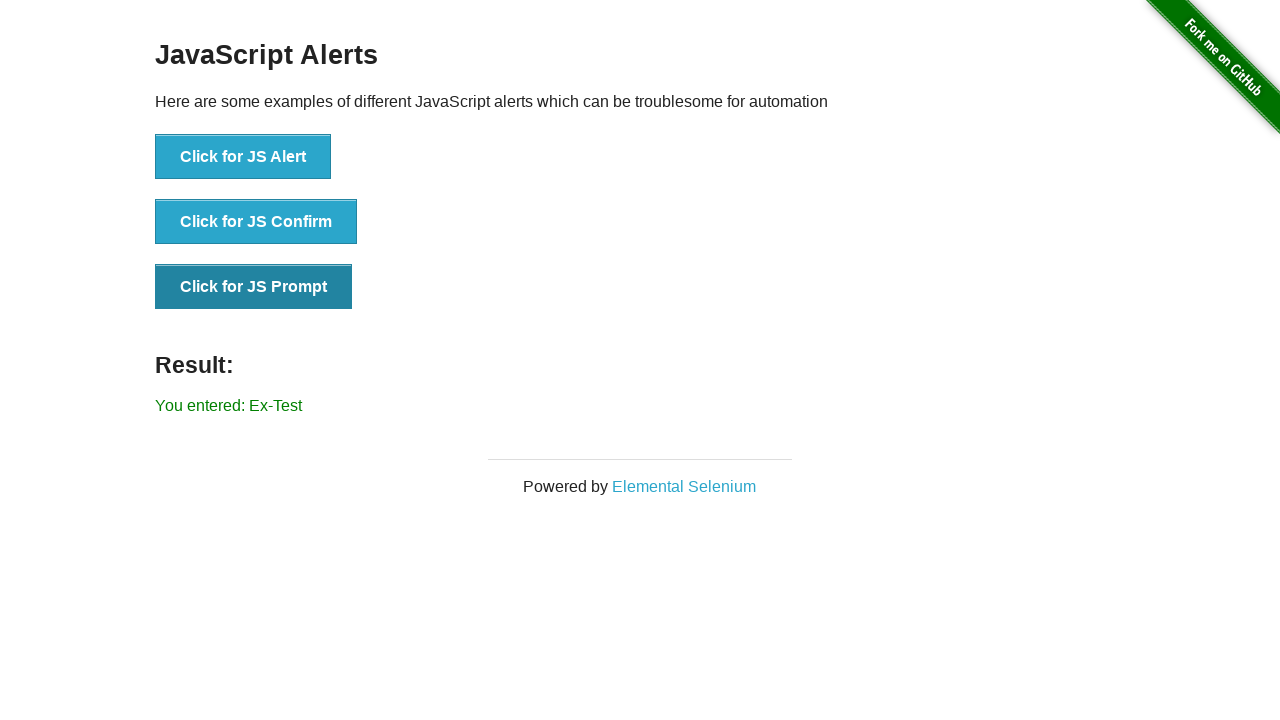